Selects "Option 2" from the dropdown and verifies it is selected

Starting URL: https://the-internet.herokuapp.com/dropdown

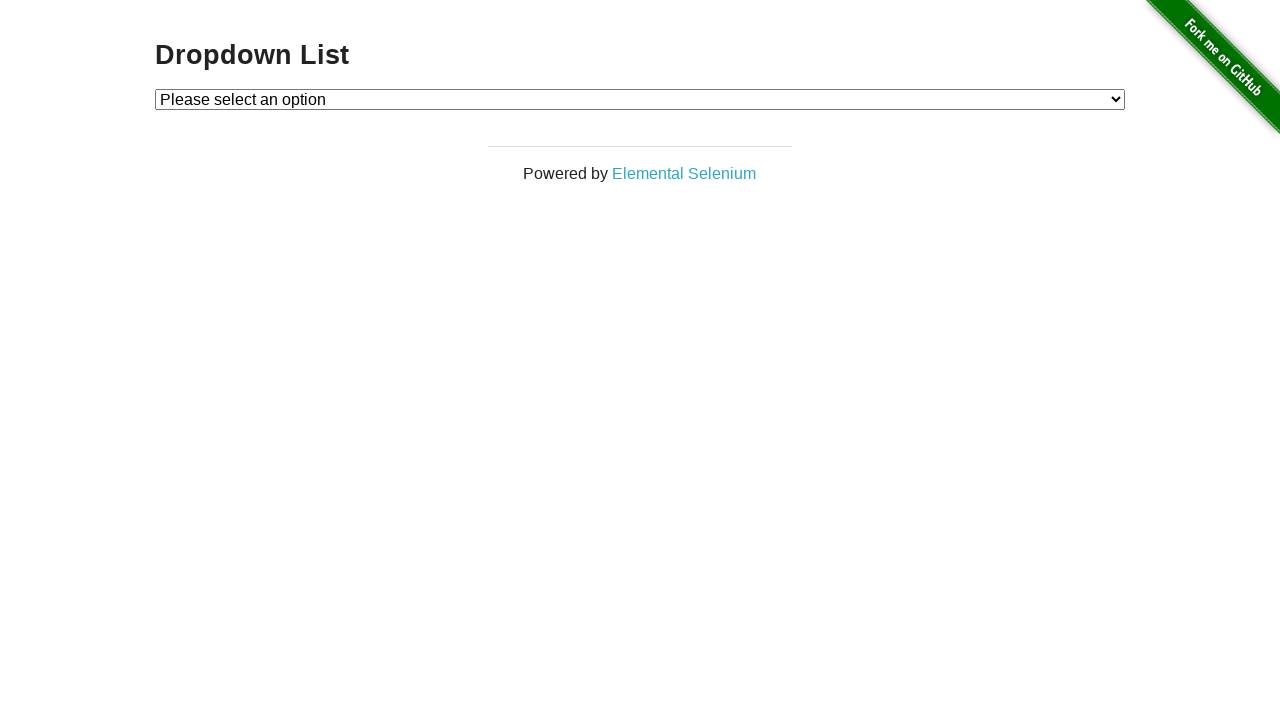

Selected 'Option 2' from the dropdown on #dropdown
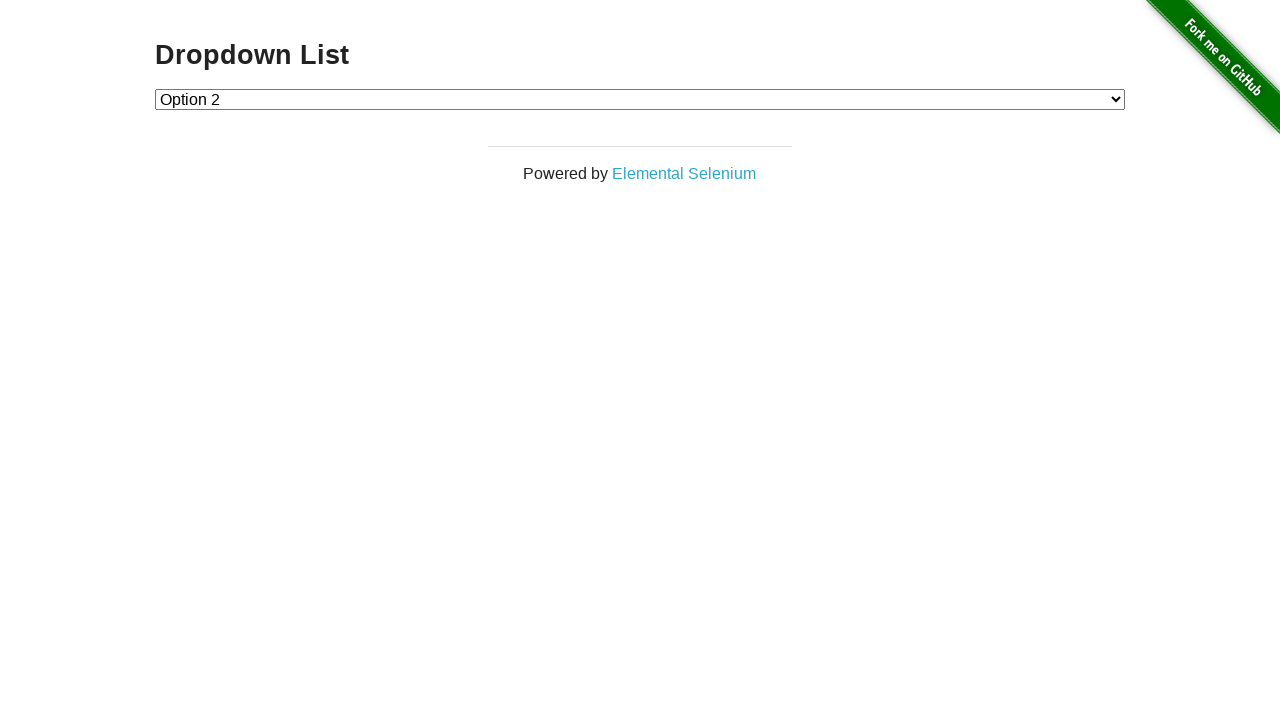

Retrieved the selected dropdown value
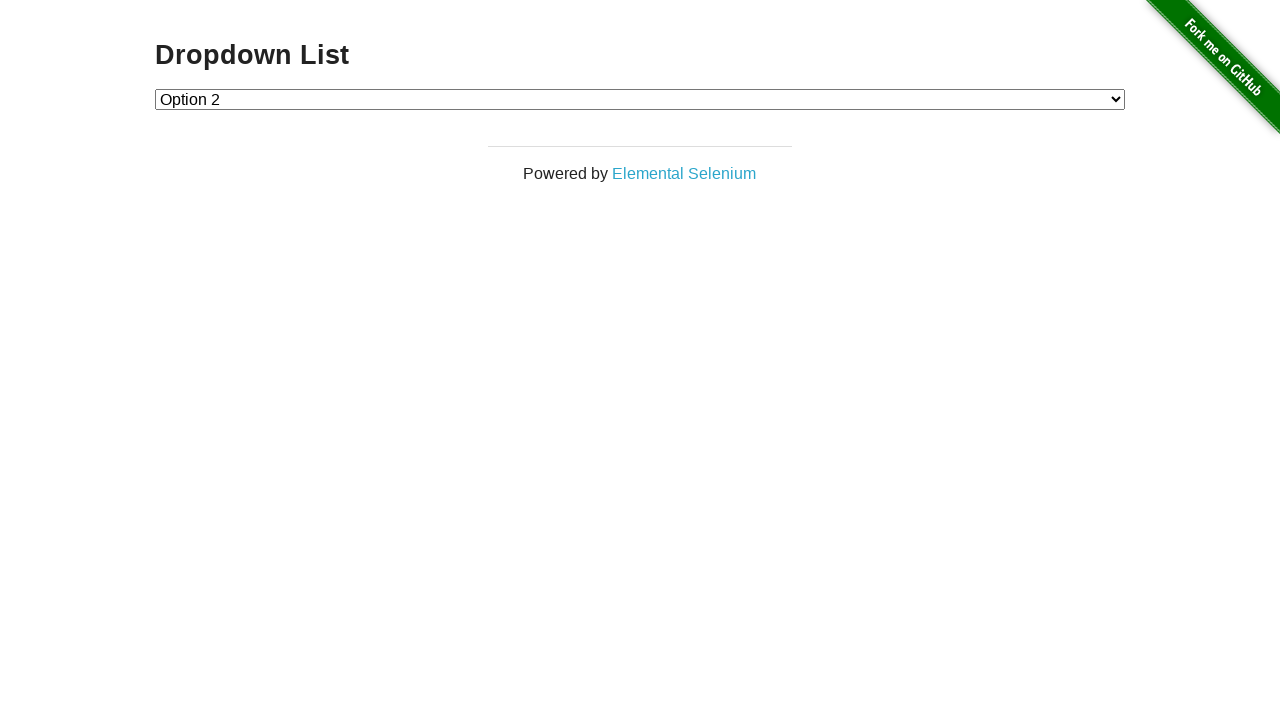

Retrieved the text of the selected option
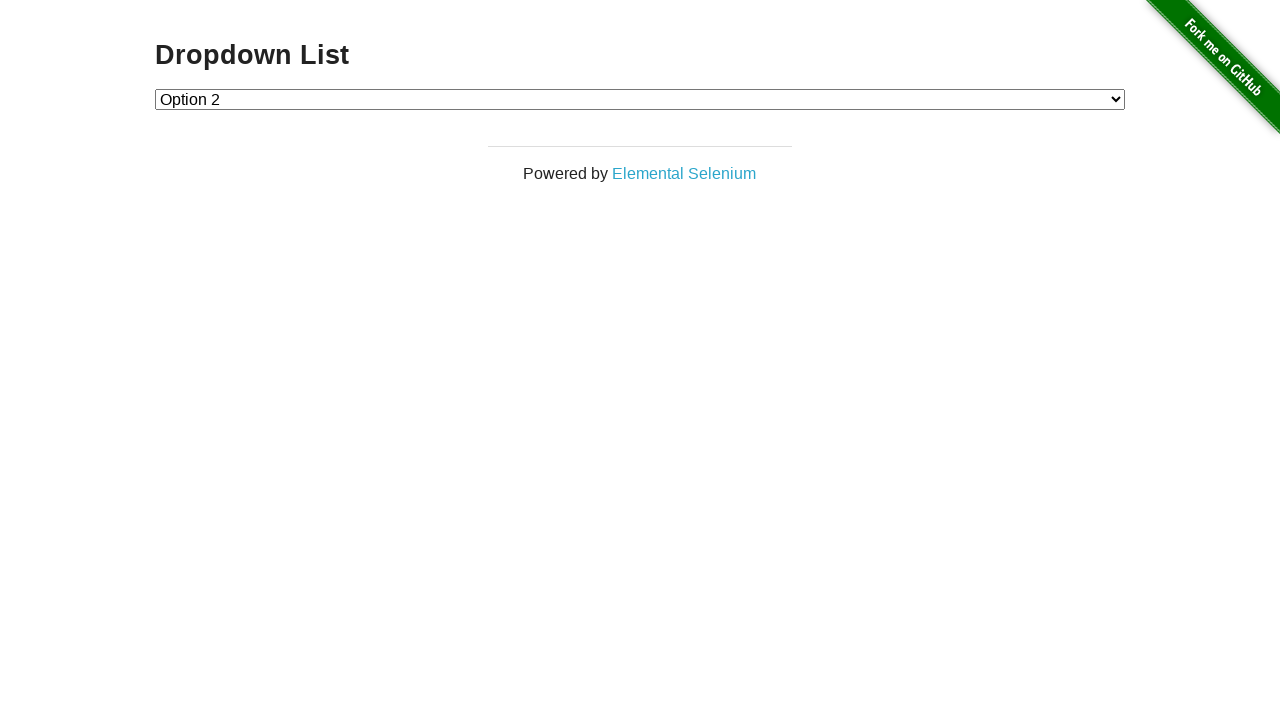

Verified that 'Option 2' is correctly selected
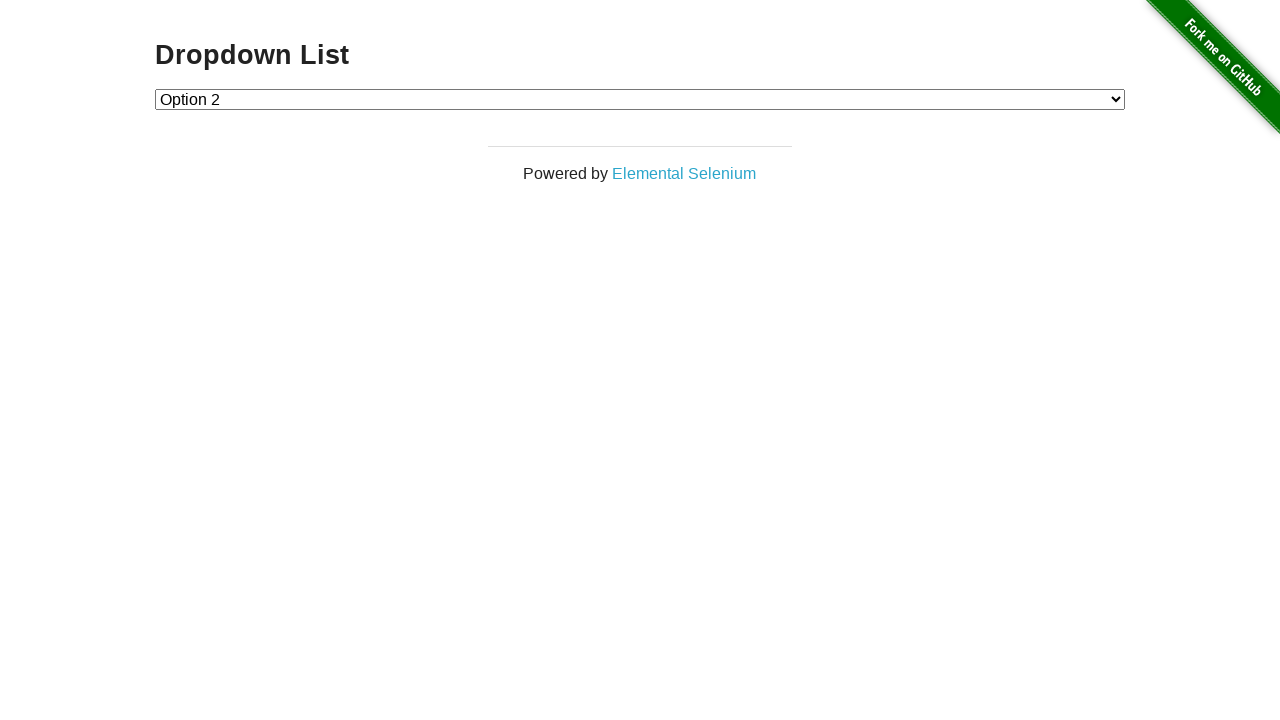

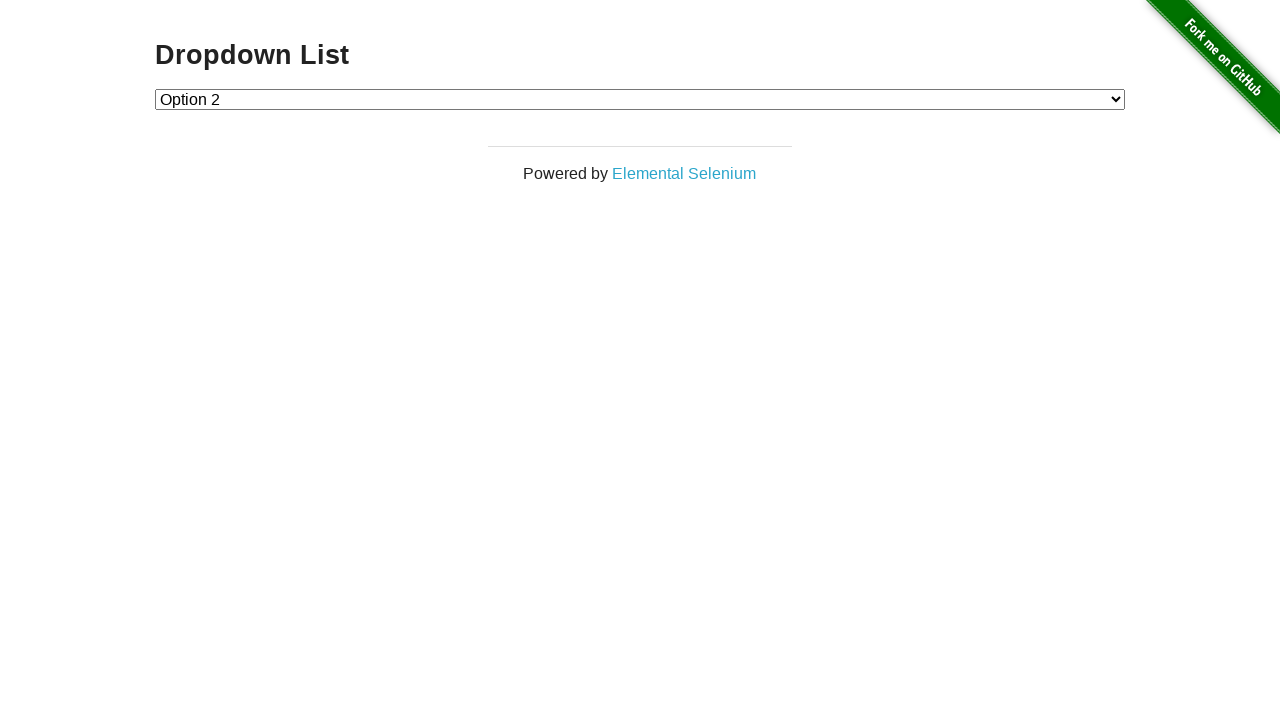